Tests drag and drop functionality by dragging a draggable element onto a droppable target on the jQuery UI demo page.

Starting URL: https://jqueryui.com/resources/demos/droppable/default.html

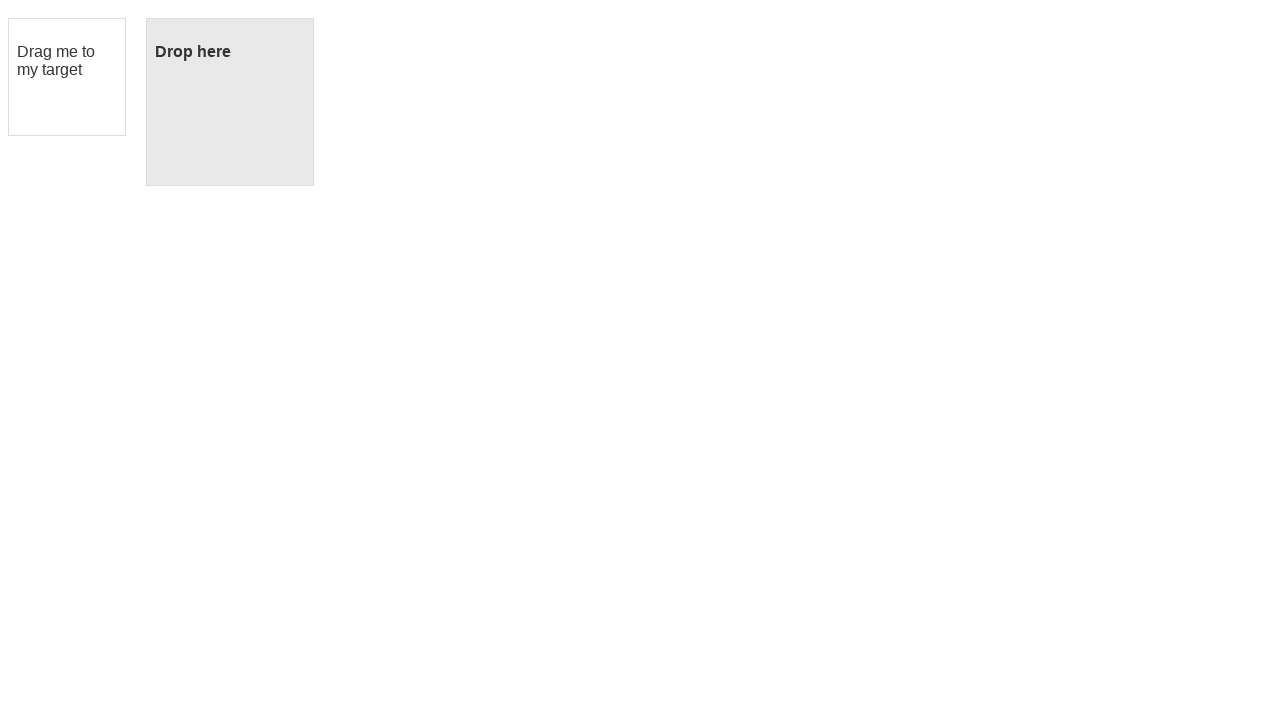

Dragged draggable element onto droppable target at (230, 102)
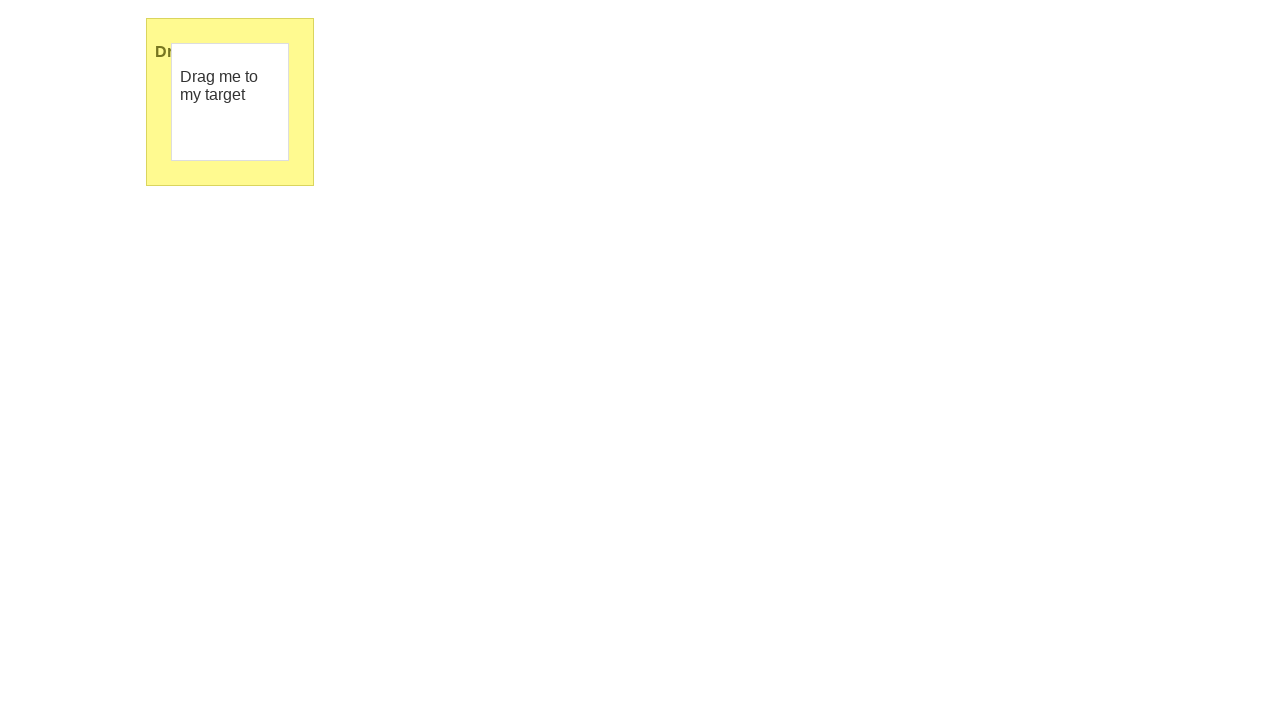

Verified drop operation completed - 'Dropped!' text appeared
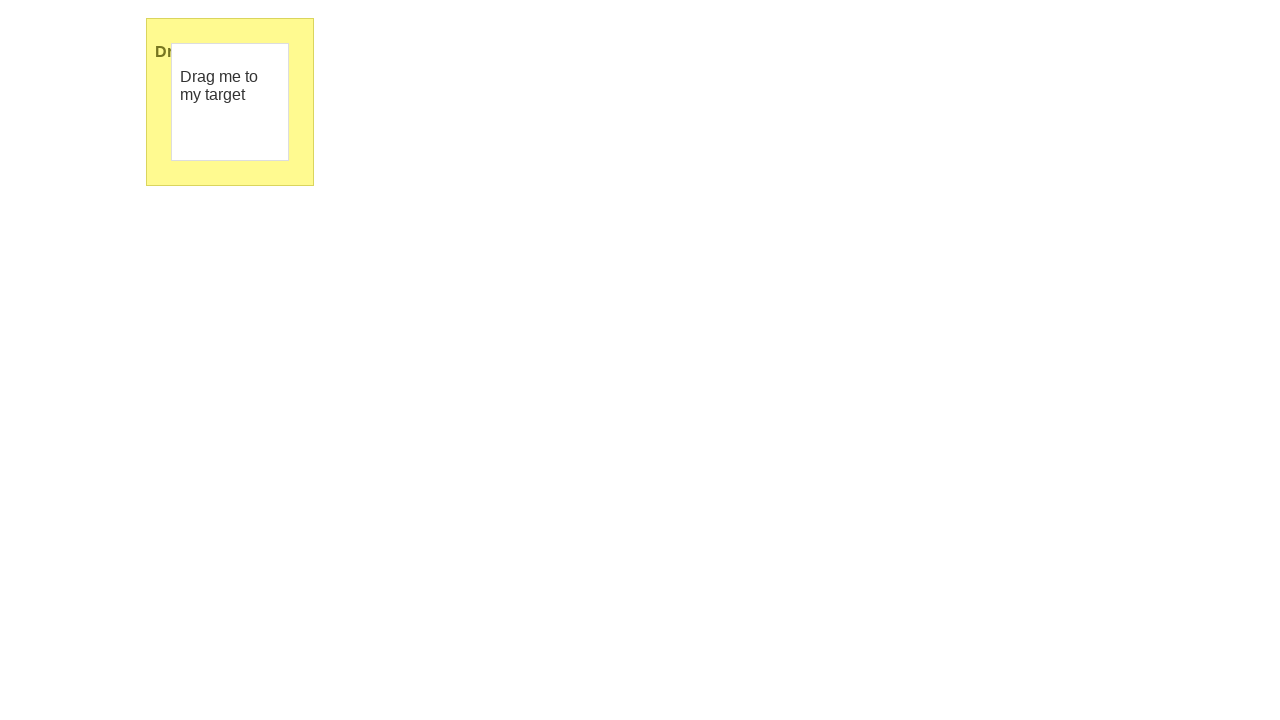

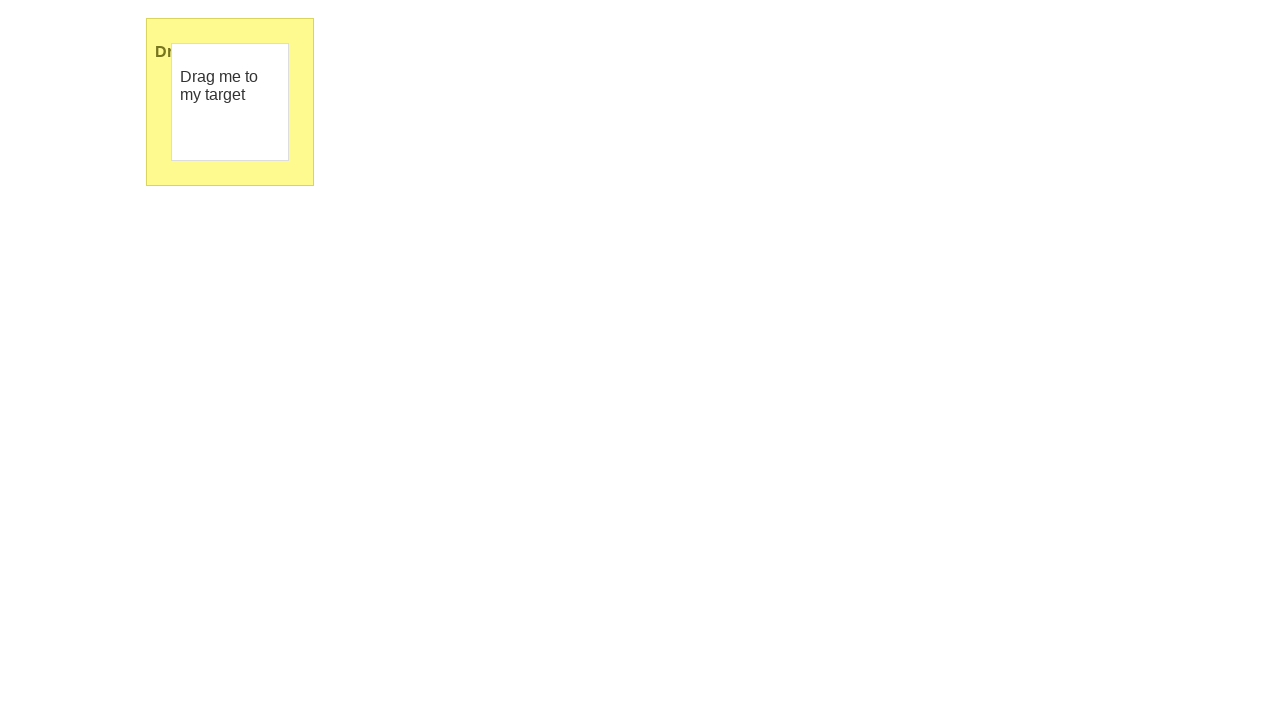